Tests dynamic loading by clicking a start button and waiting for dynamically loaded content to appear

Starting URL: https://the-internet.herokuapp.com/dynamic_loading/2

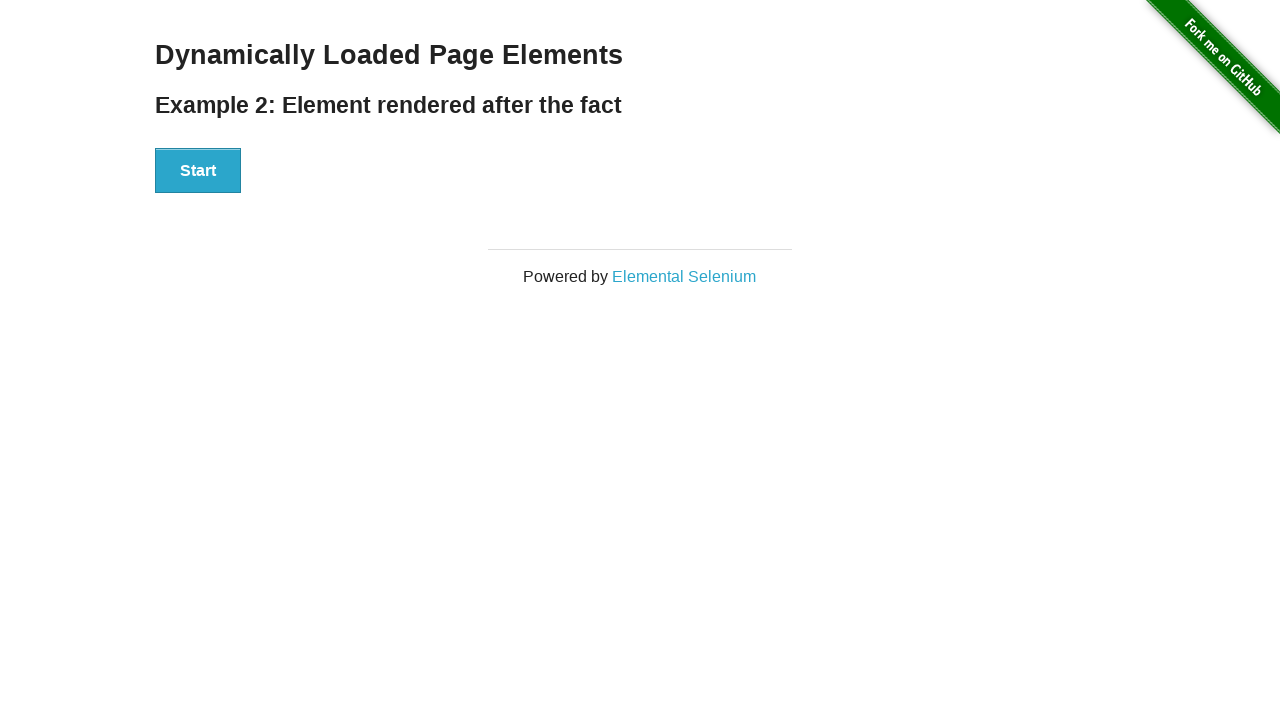

Clicked the Start button to initiate dynamic loading at (198, 171) on xpath=//button[contains(text(), 'Start')]
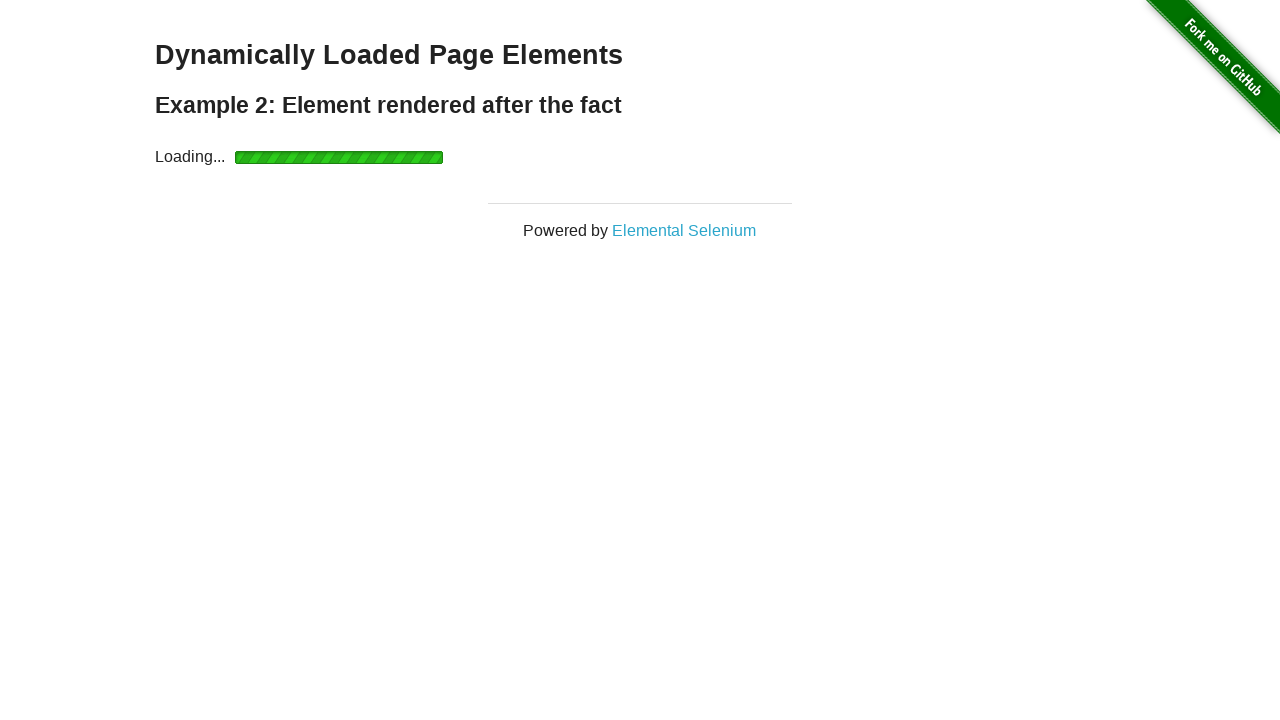

Waited for dynamically loaded 'Hello World!' text to appear
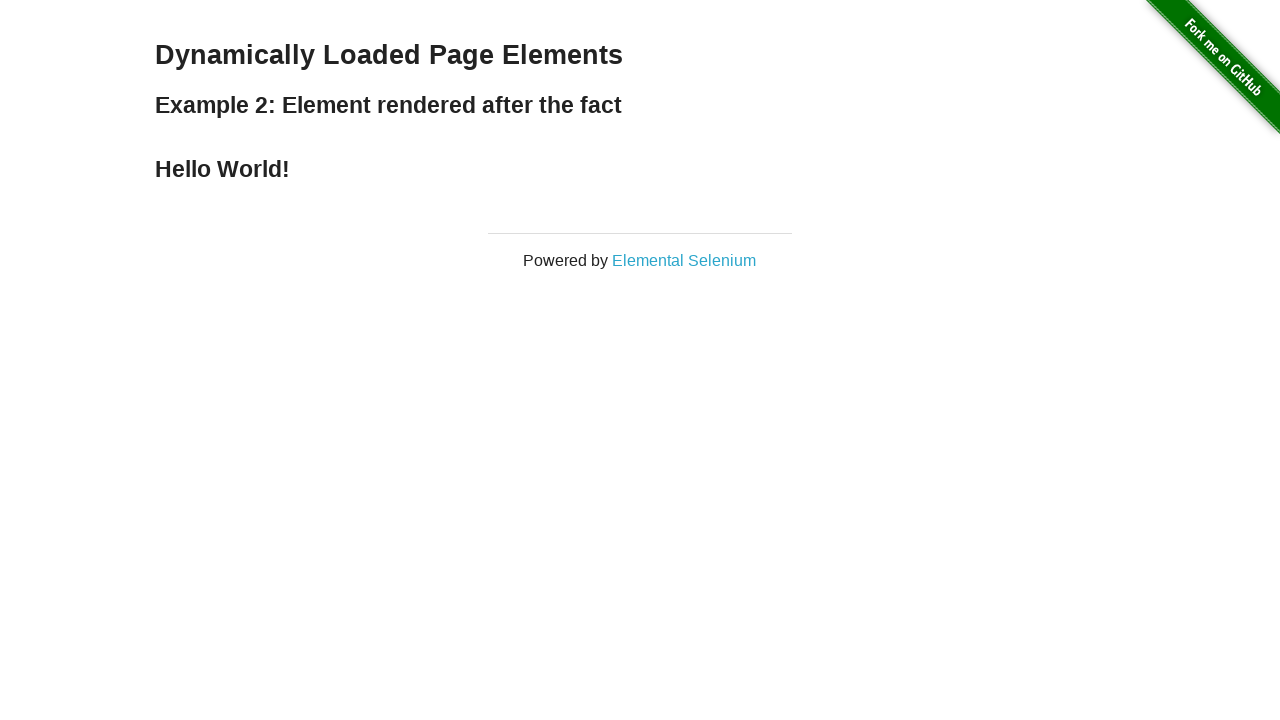

Located the 'Hello World!' text element
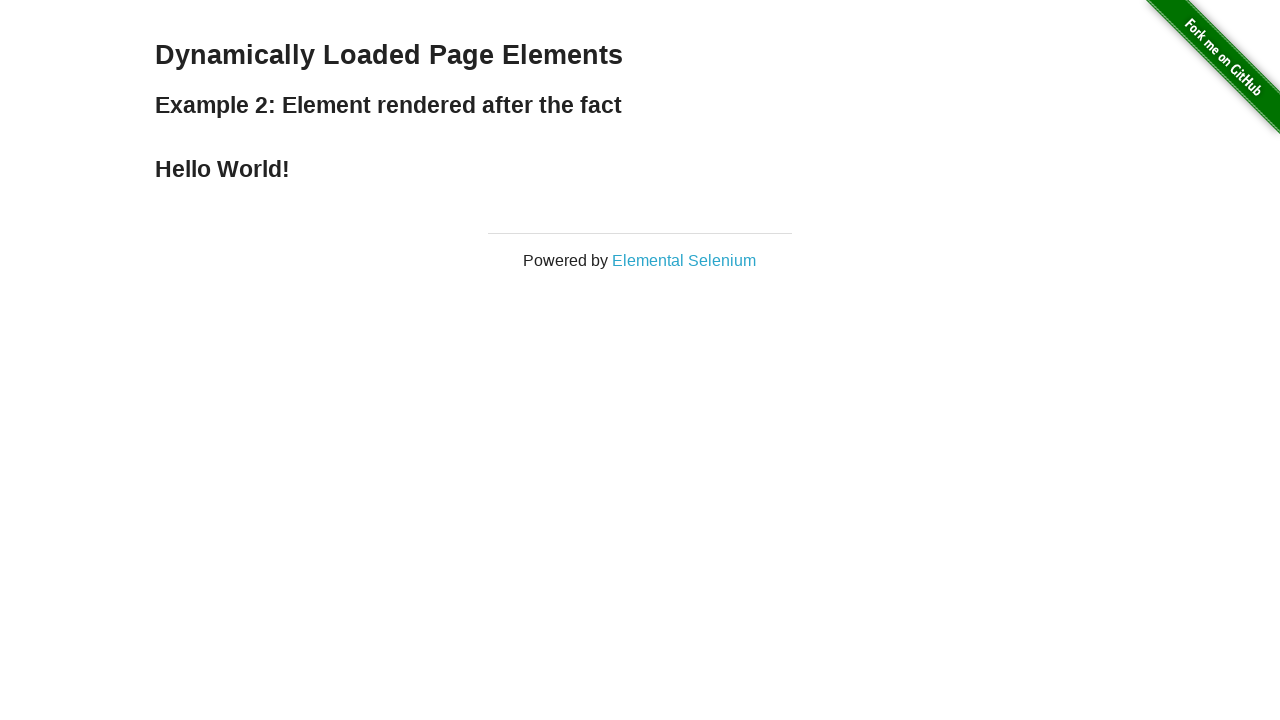

Verified that the text content equals 'Hello World!'
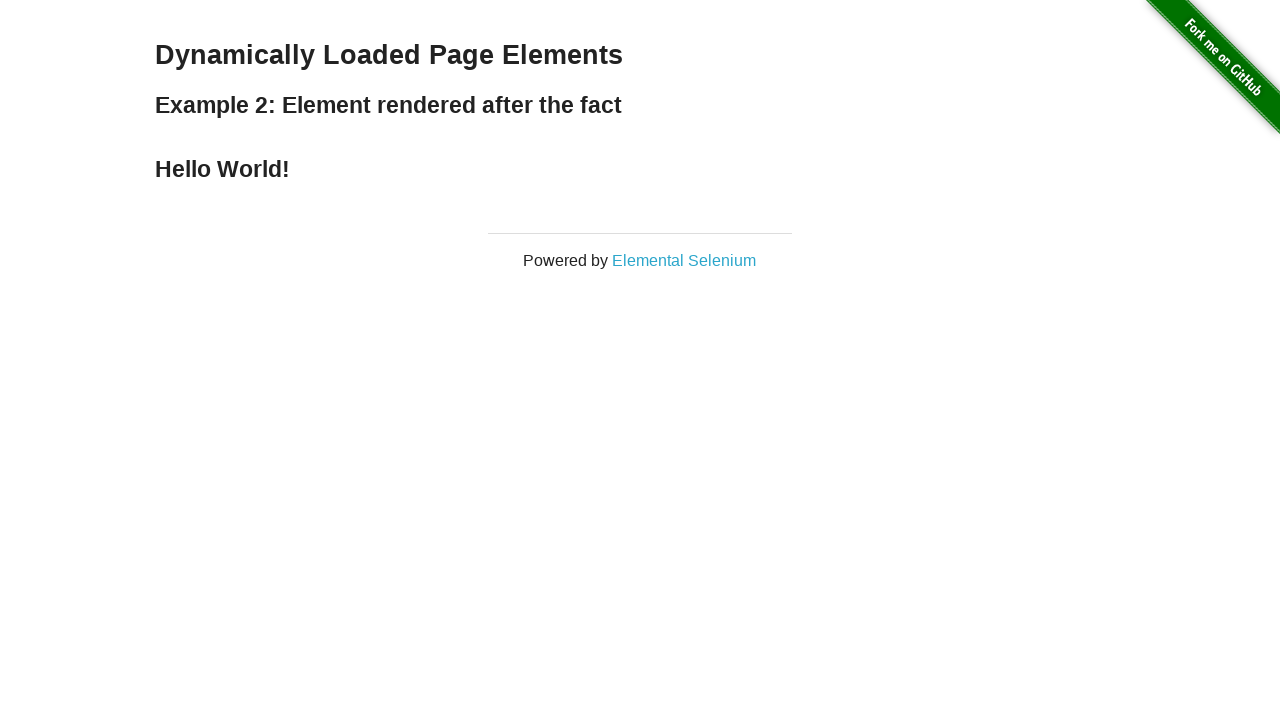

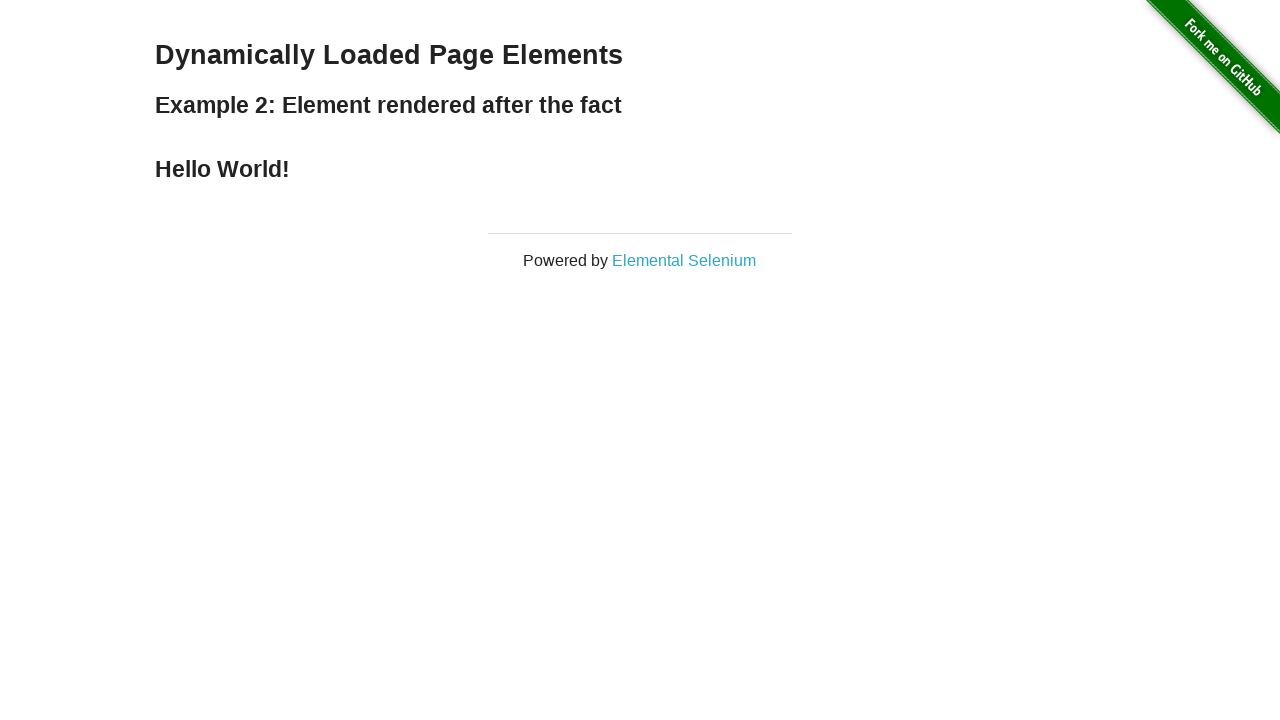